Tests window handling by clicking a link that opens a new window, verifying content in the new window, then switching back to the original window and verifying its content.

Starting URL: https://the-internet.herokuapp.com/windows

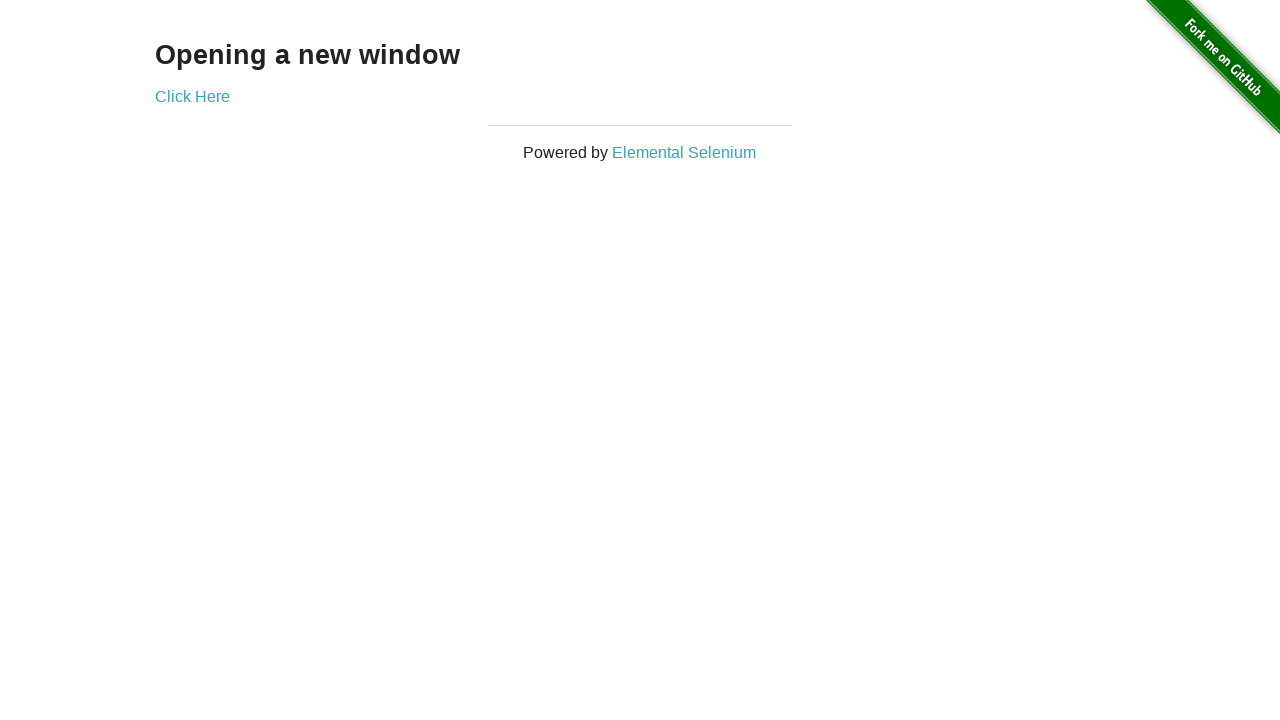

Waited for 'Opening a new window' heading to load
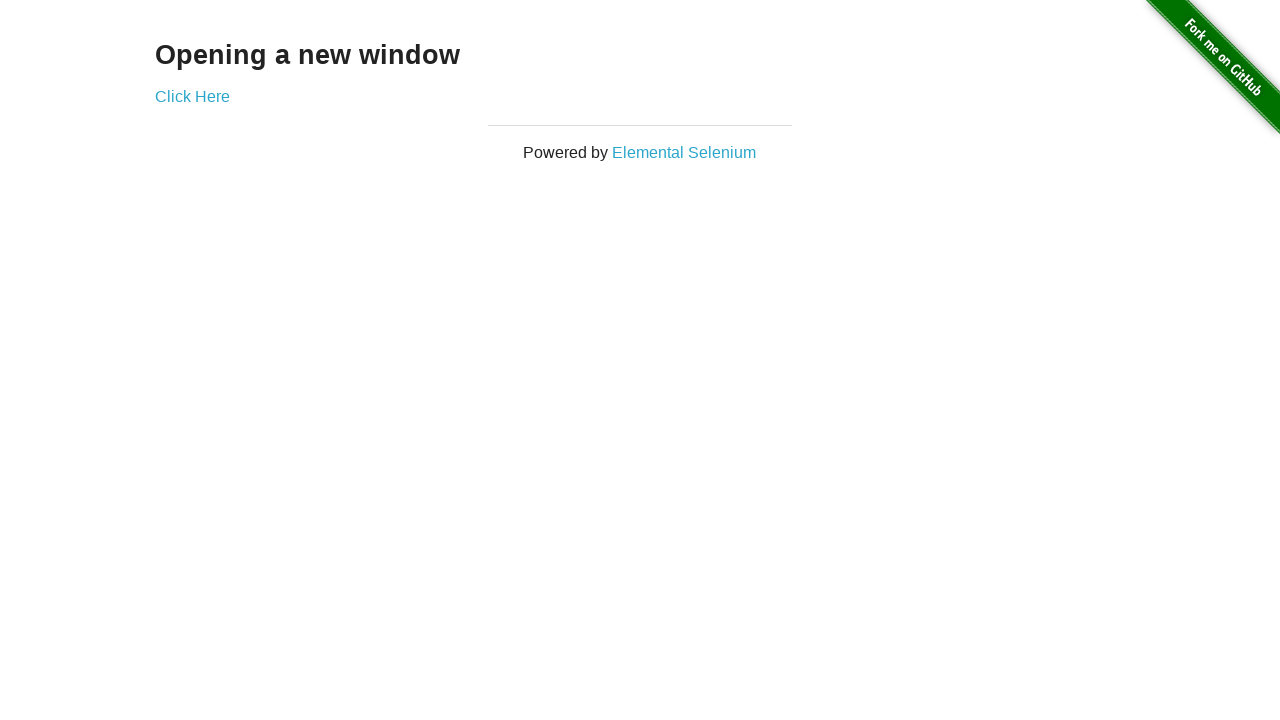

Verified 'Opening a new window' heading is visible
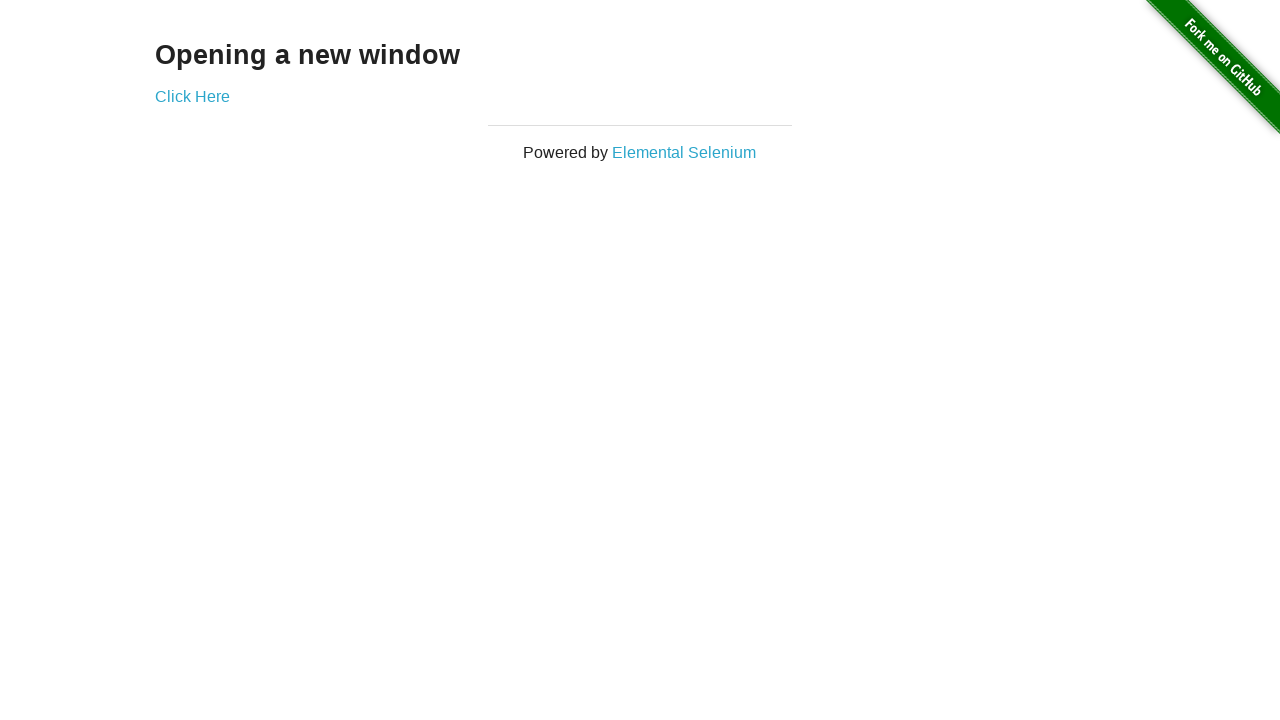

Verified page title is 'The Internet'
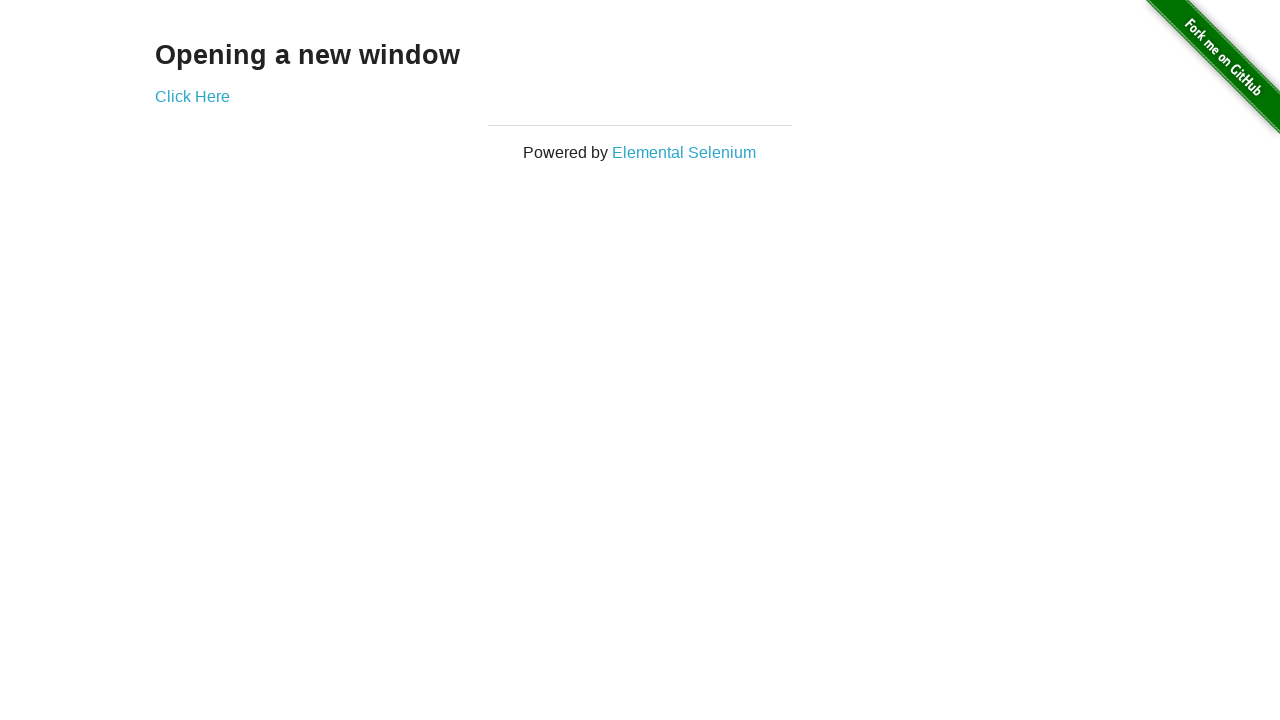

Clicked 'Click Here' link to open new window at (192, 96) on text=Click Here
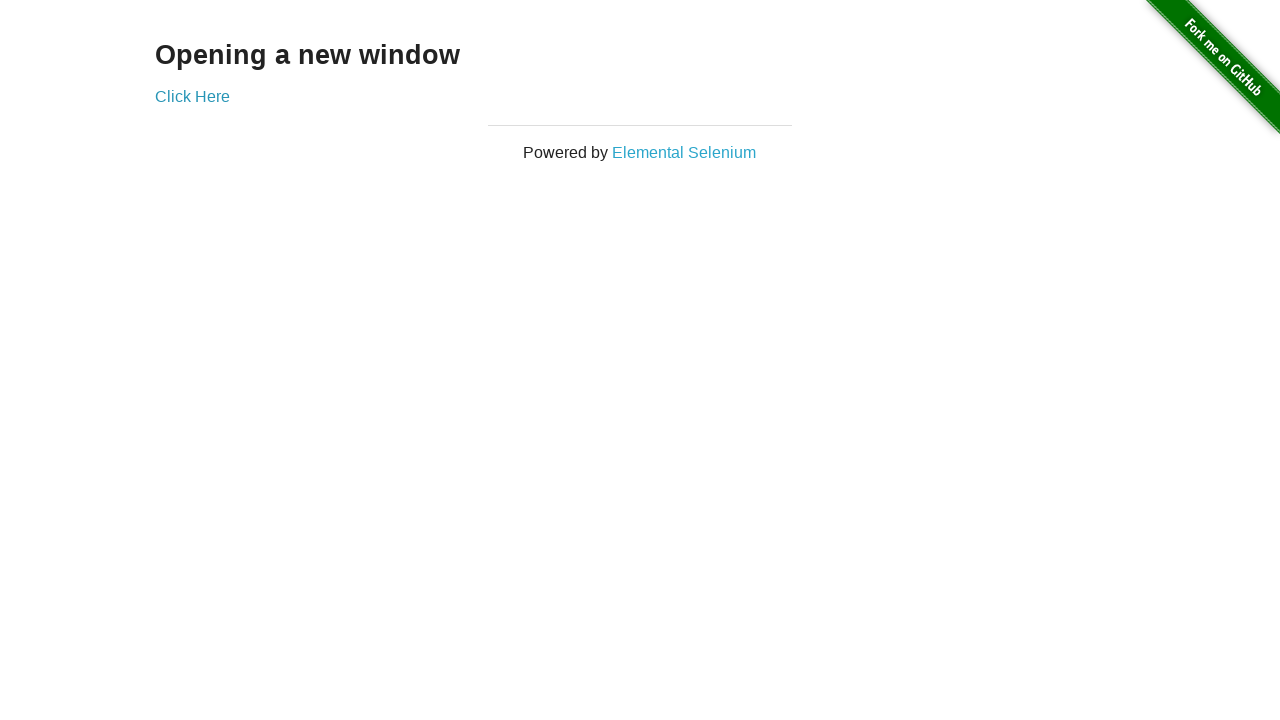

New window loaded completely
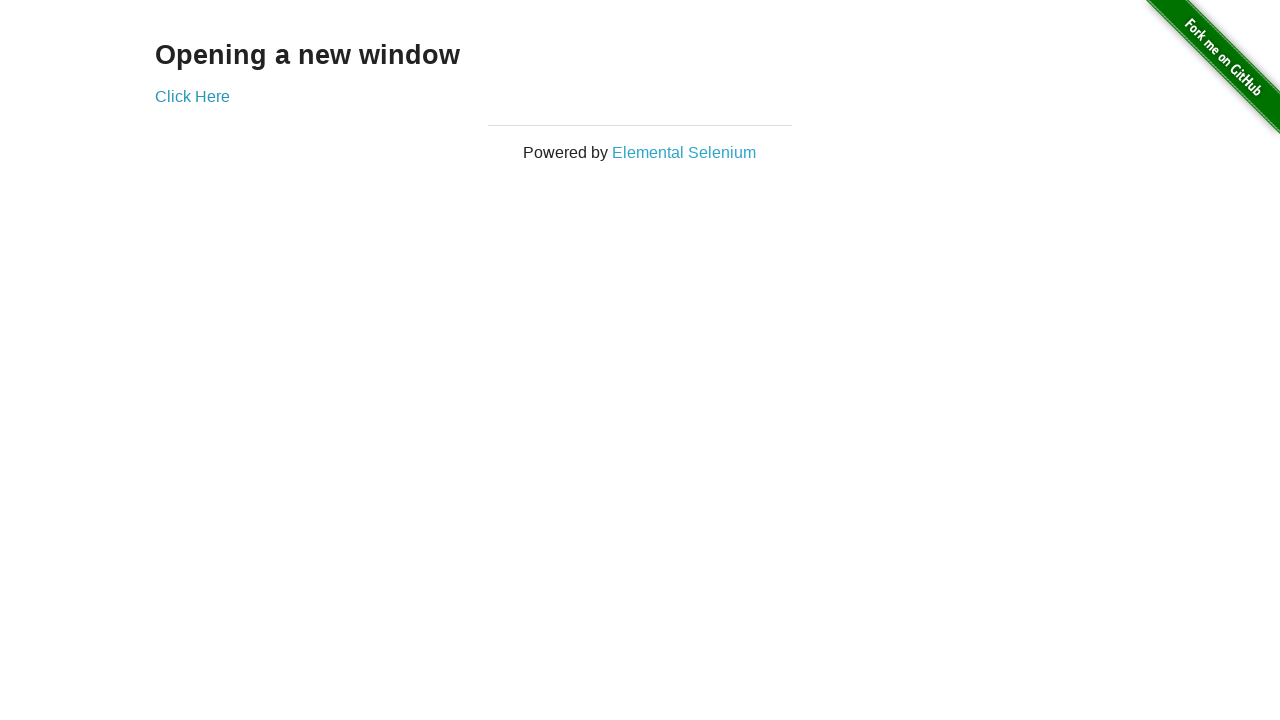

Verified new window URL is correct
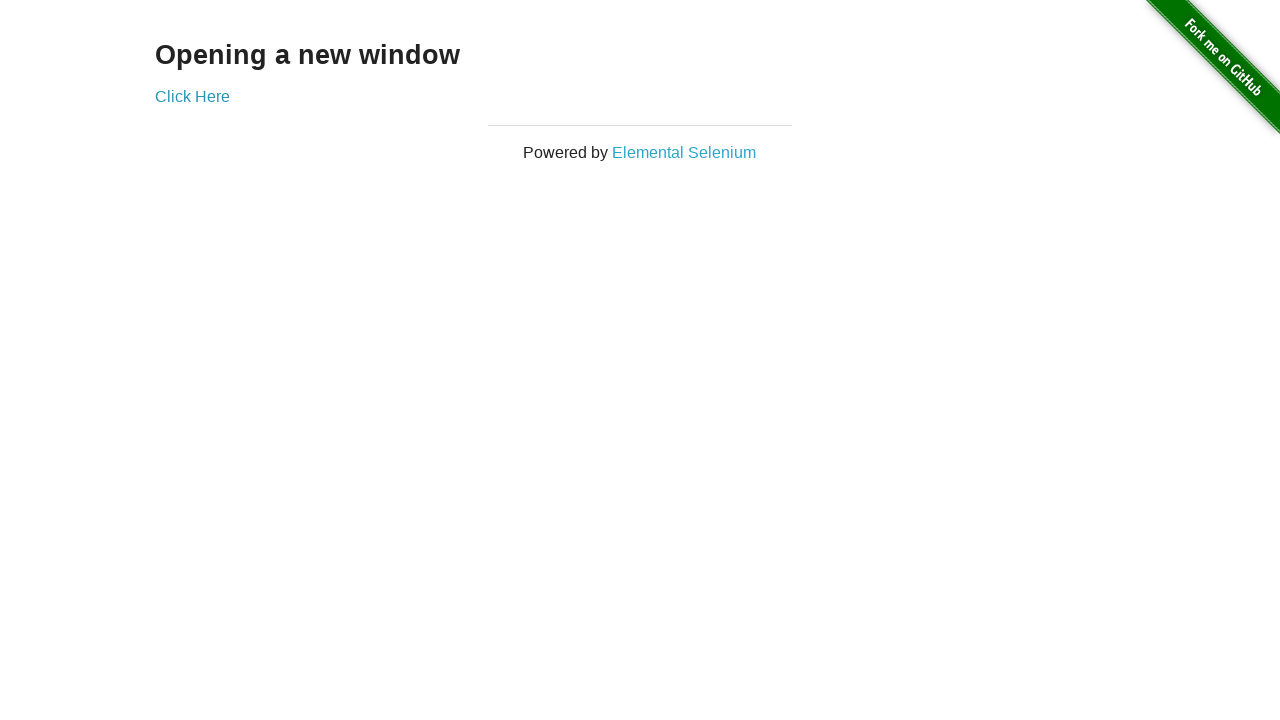

Verified 'New Window' heading text is correct
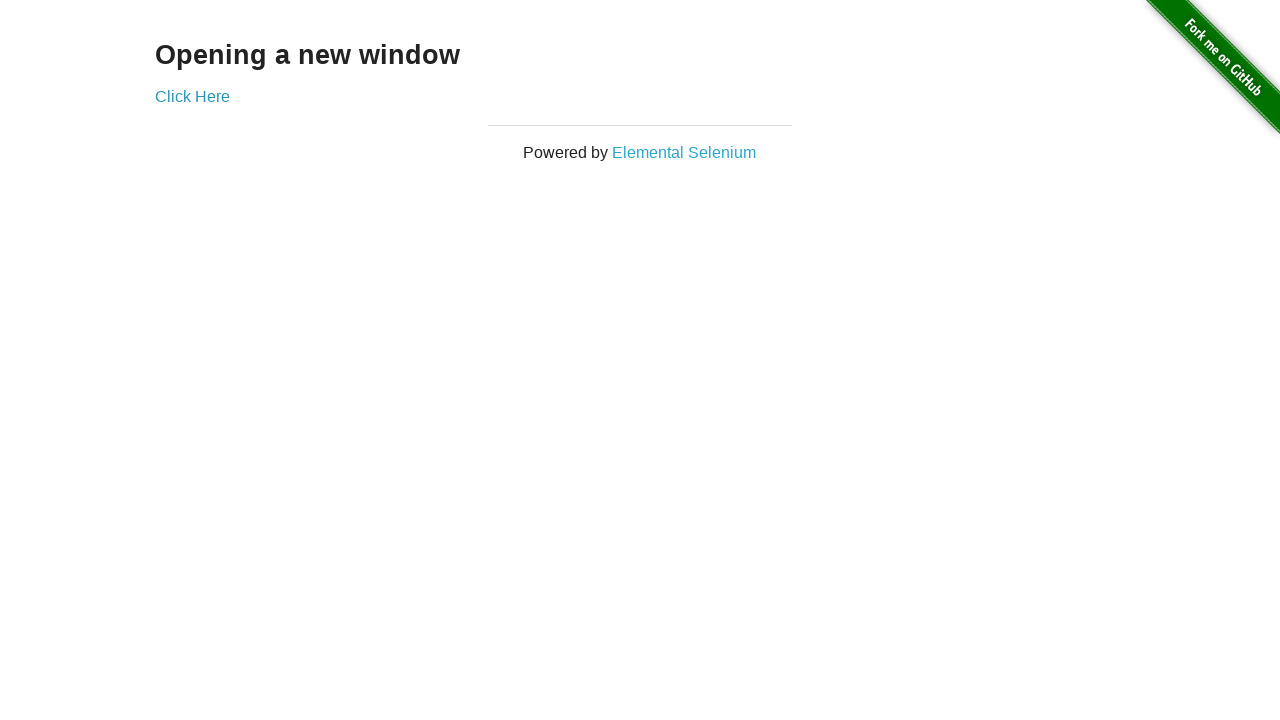

Switched back to original window
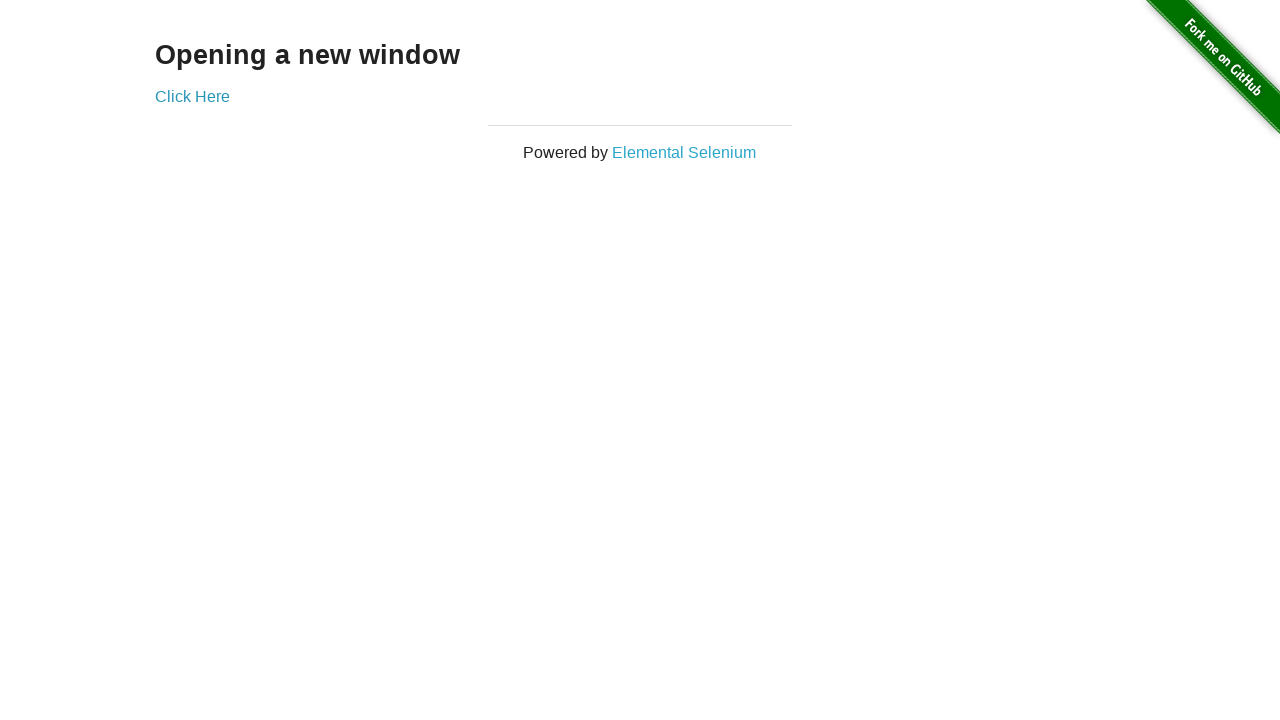

Verified original window title is still 'The Internet'
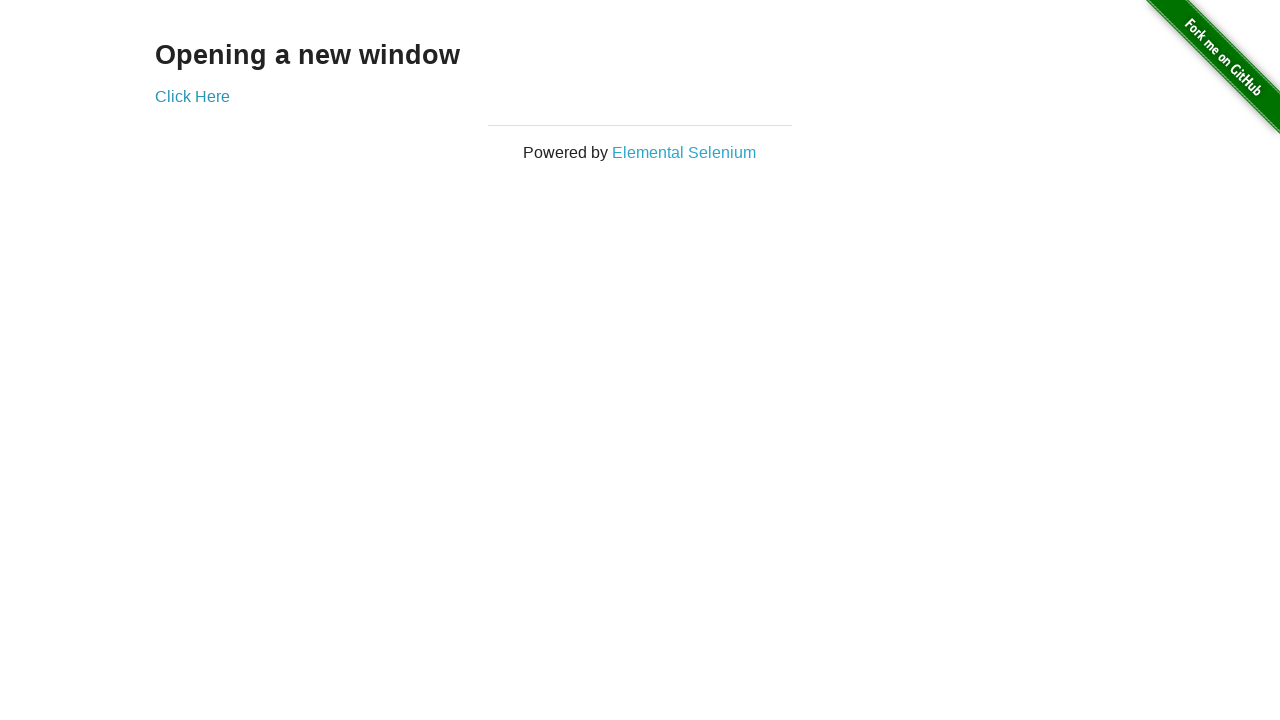

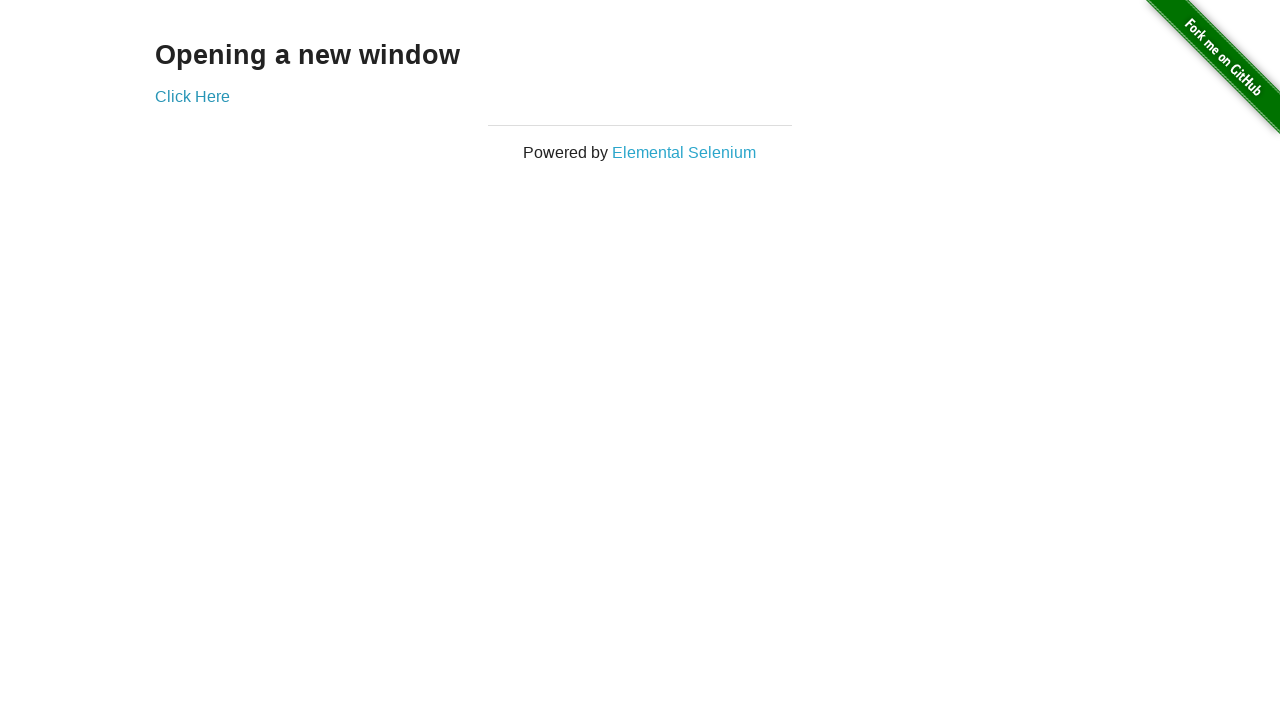